Tests sign-up form validation by attempting to submit an empty sign-up form without entering any credentials

Starting URL: https://www.demoblaze.com/index.html

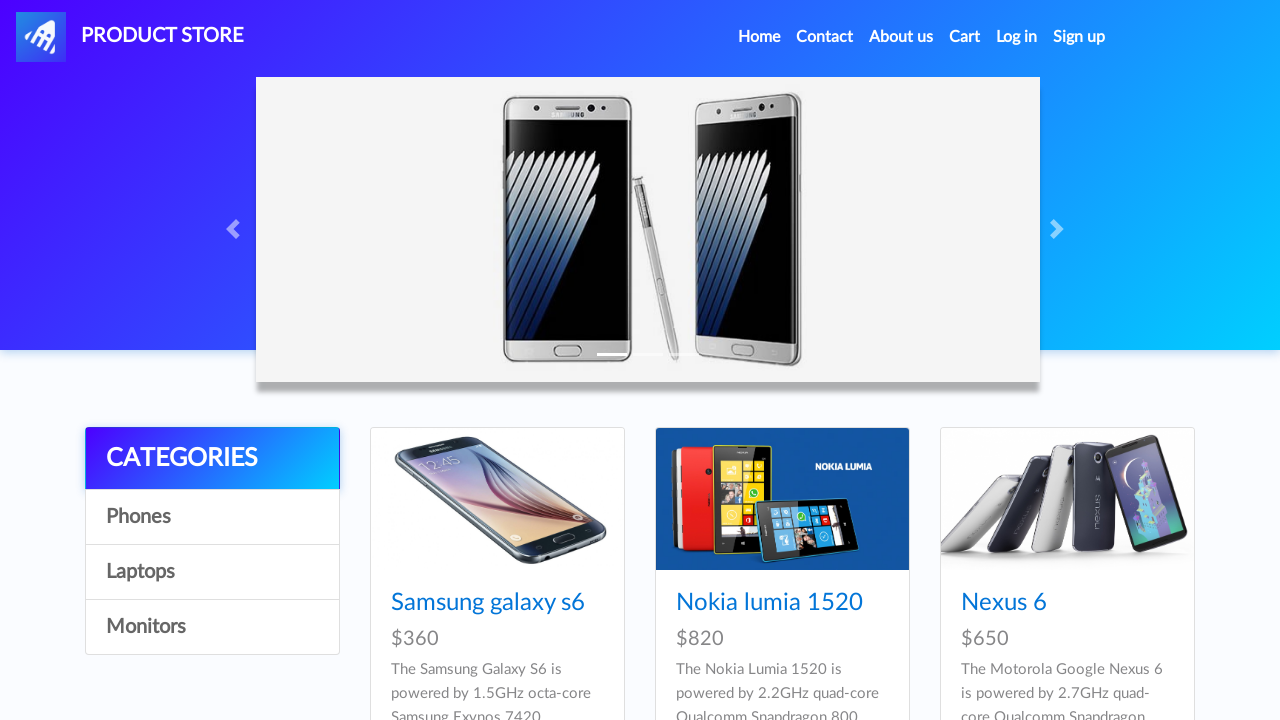

Clicked Sign Up link to open modal at (1079, 37) on #signin2
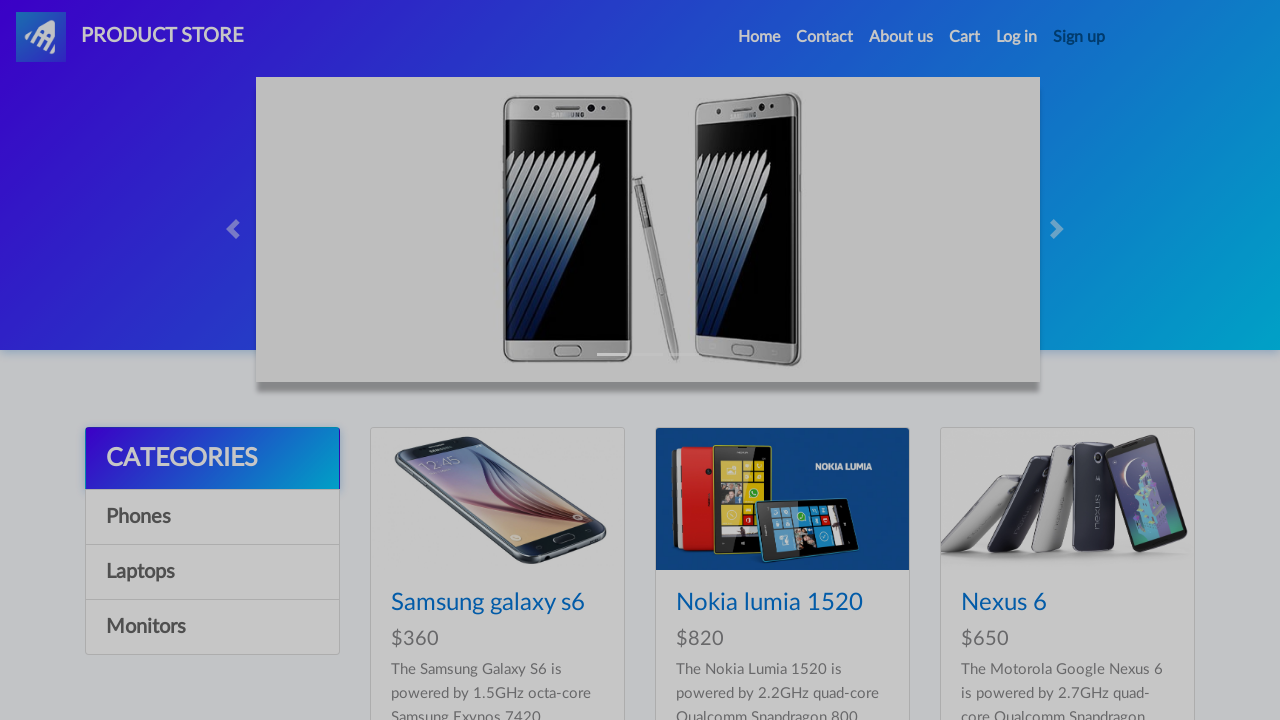

Sign-up modal appeared with username field visible
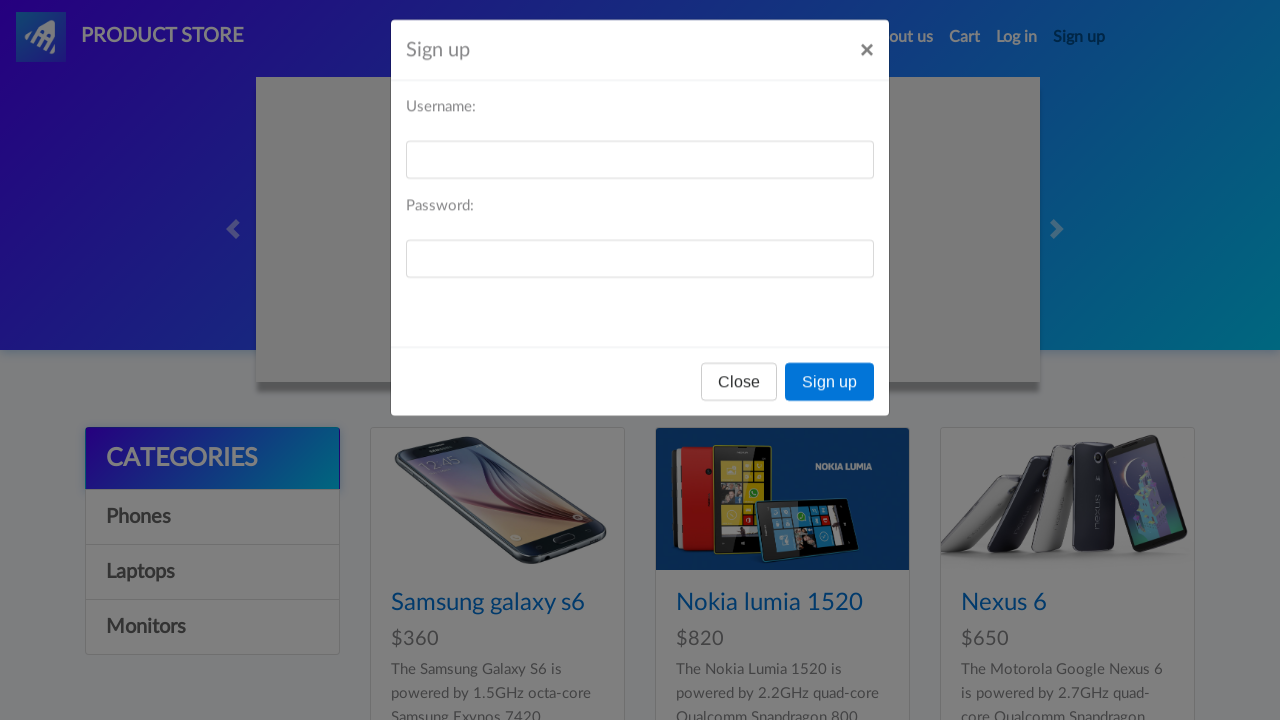

Clicked Sign Up button without entering any credentials at (830, 393) on [onclick='register()']
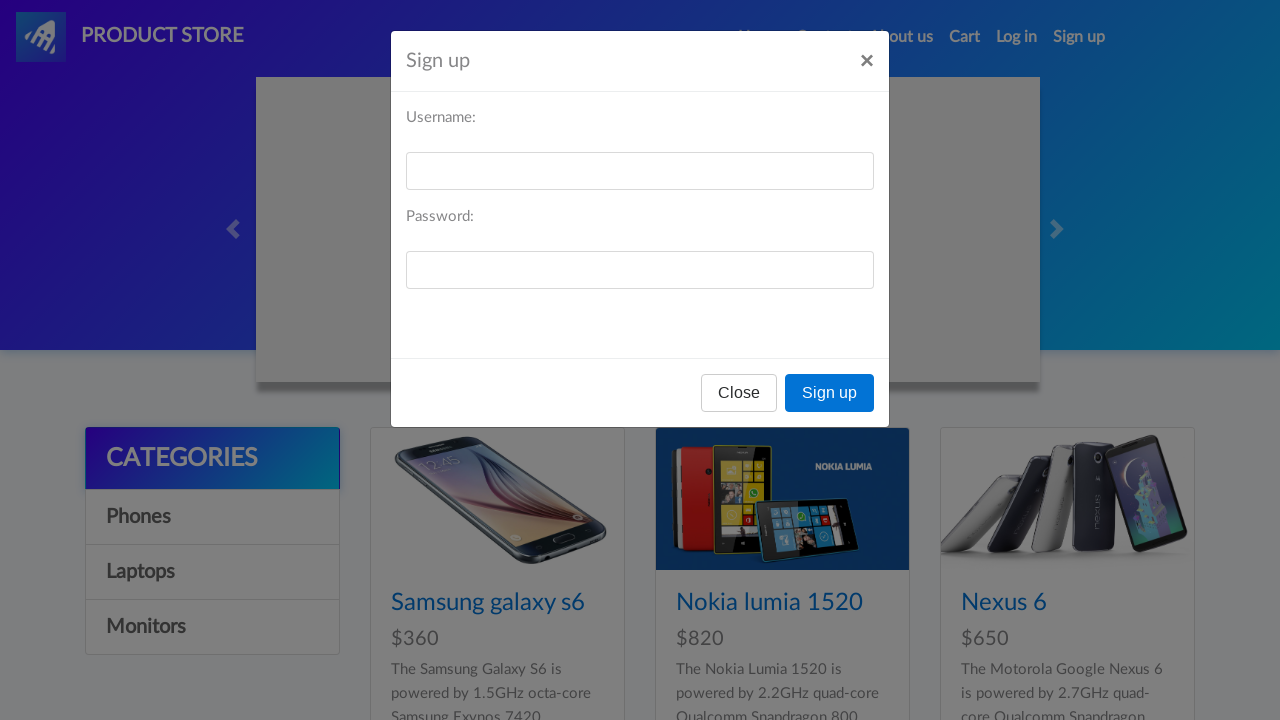

Waited for validation alert to appear
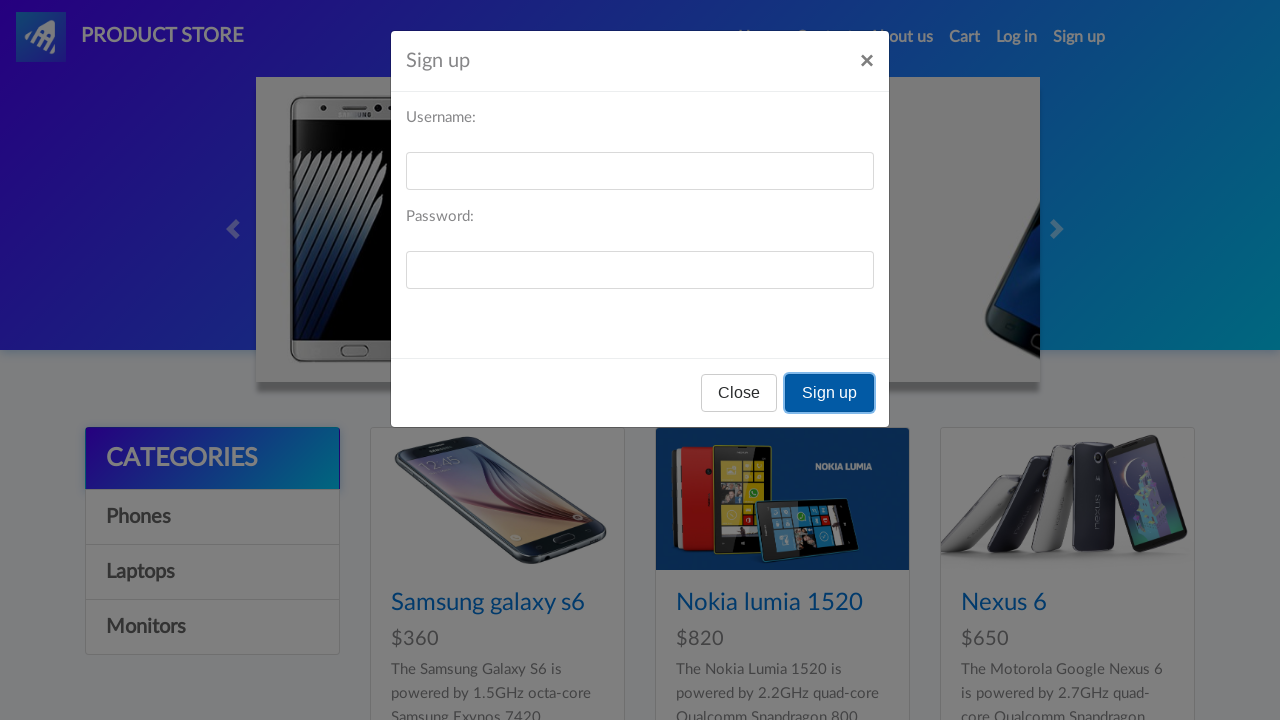

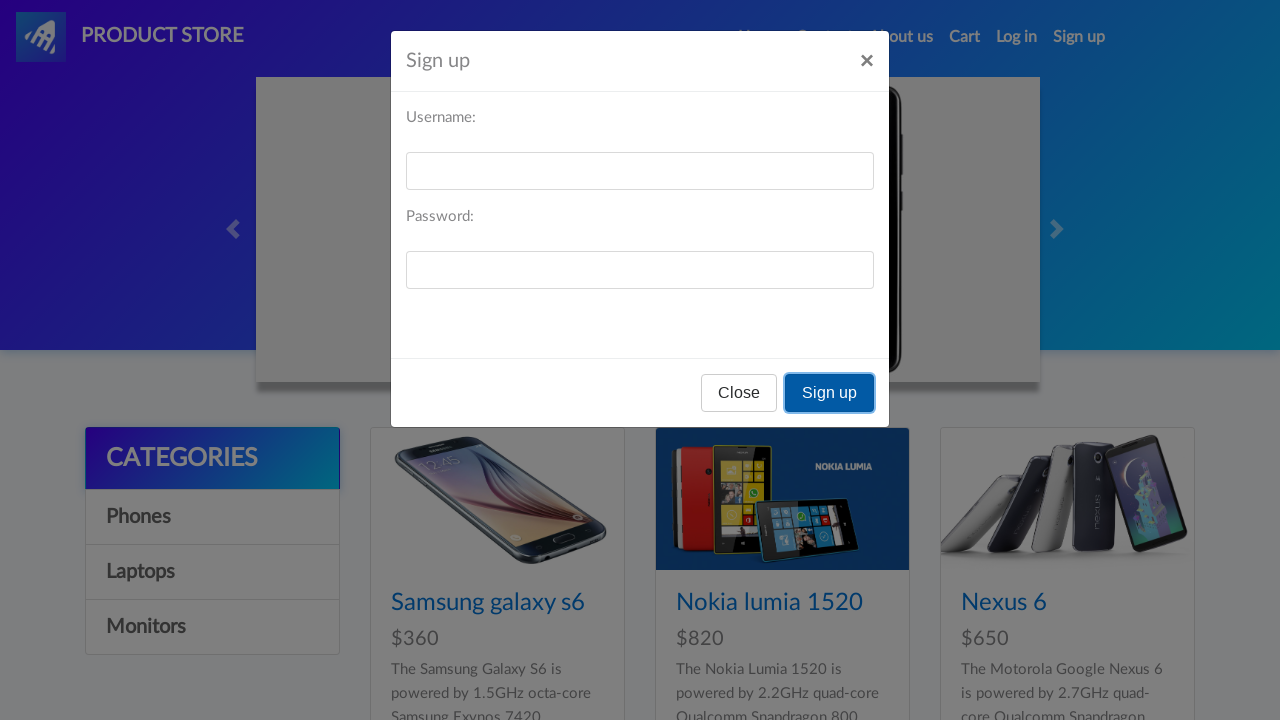